Navigates to the Calley Pro Features page with a mobile viewport size (360x640) to verify the page loads correctly

Starting URL: https://www.getcalley.com/calley-pro-features/

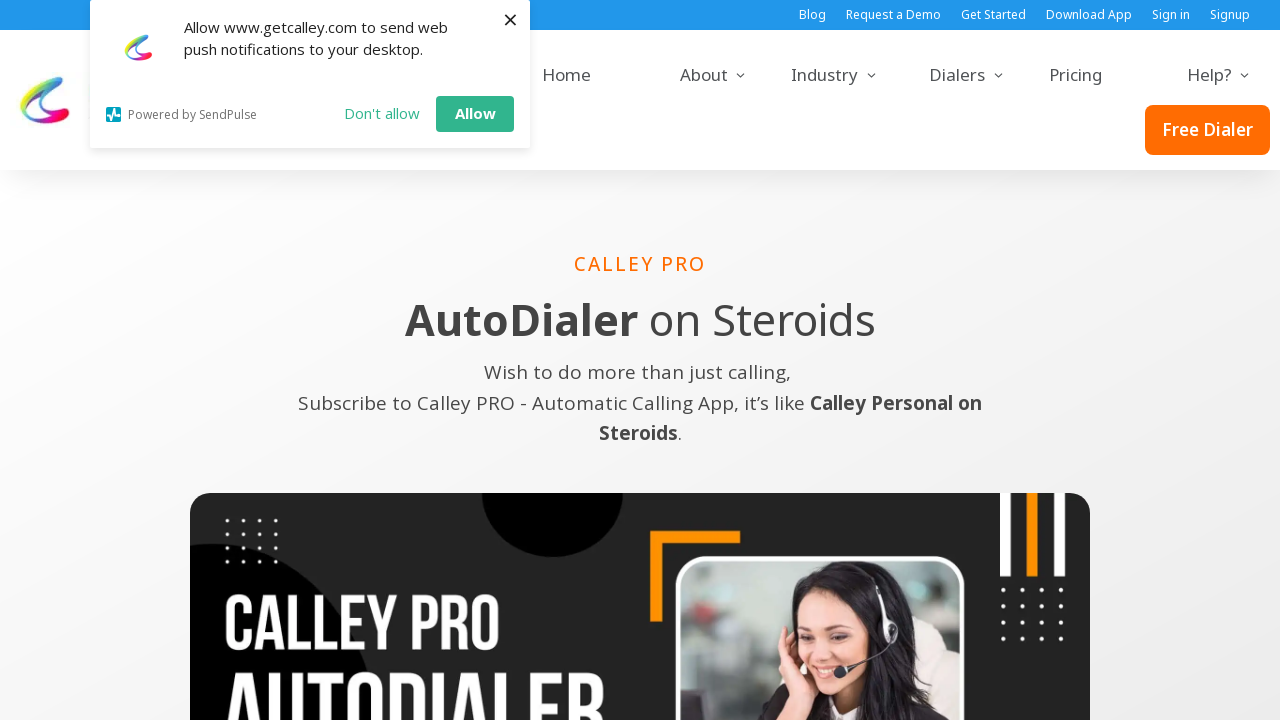

Set mobile viewport size to 360x640
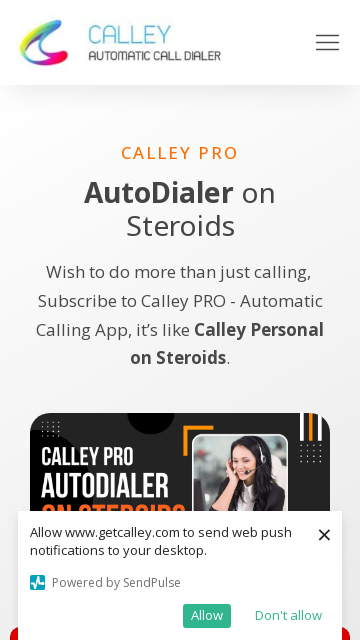

Waited for page to reach networkidle state
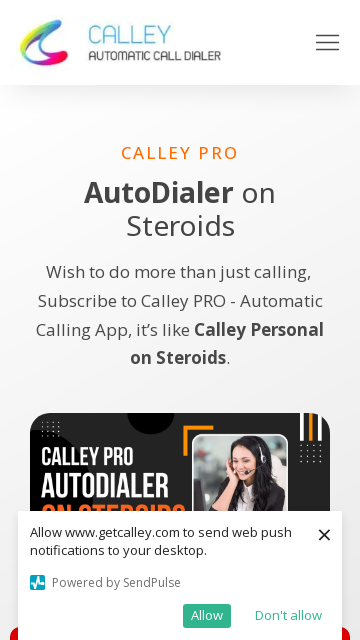

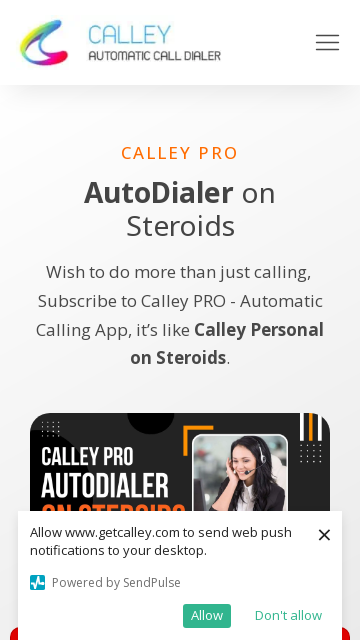